Tests basic browser automation by filling a textarea field and checking the selection state of radio buttons on a test page

Starting URL: https://omayo.blogspot.com/

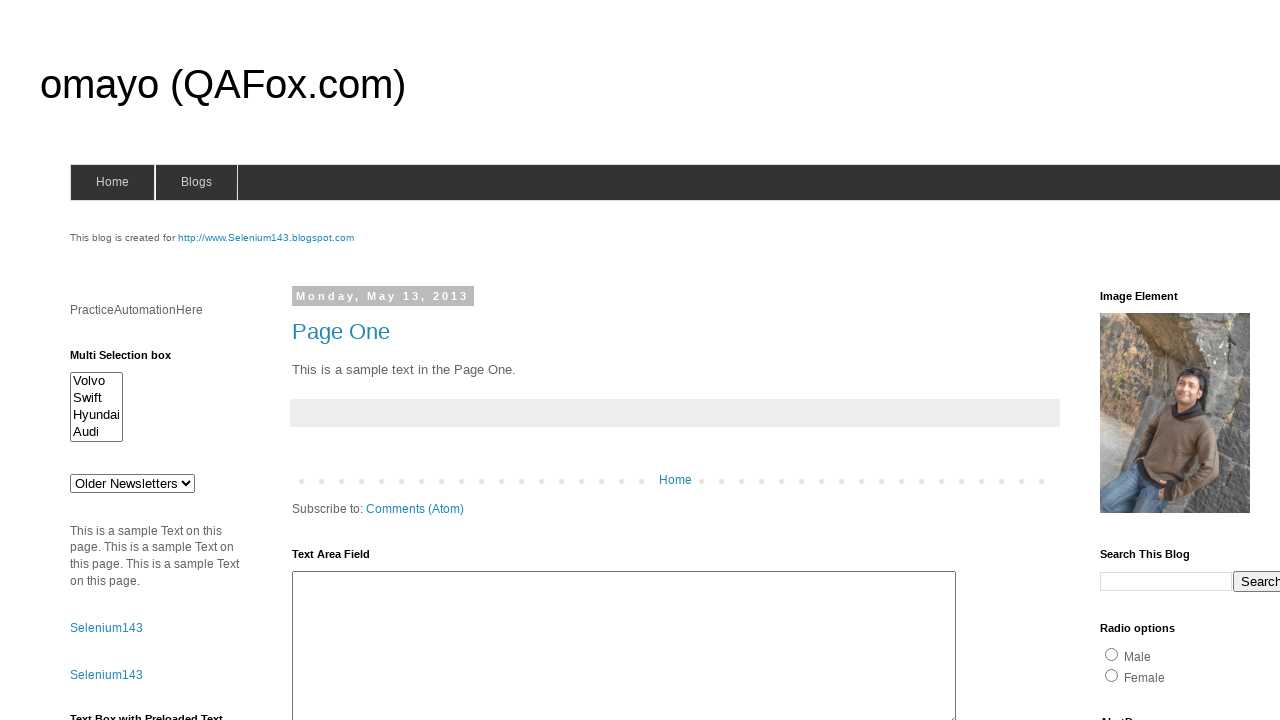

Filled textarea with 'hello' on #ta1
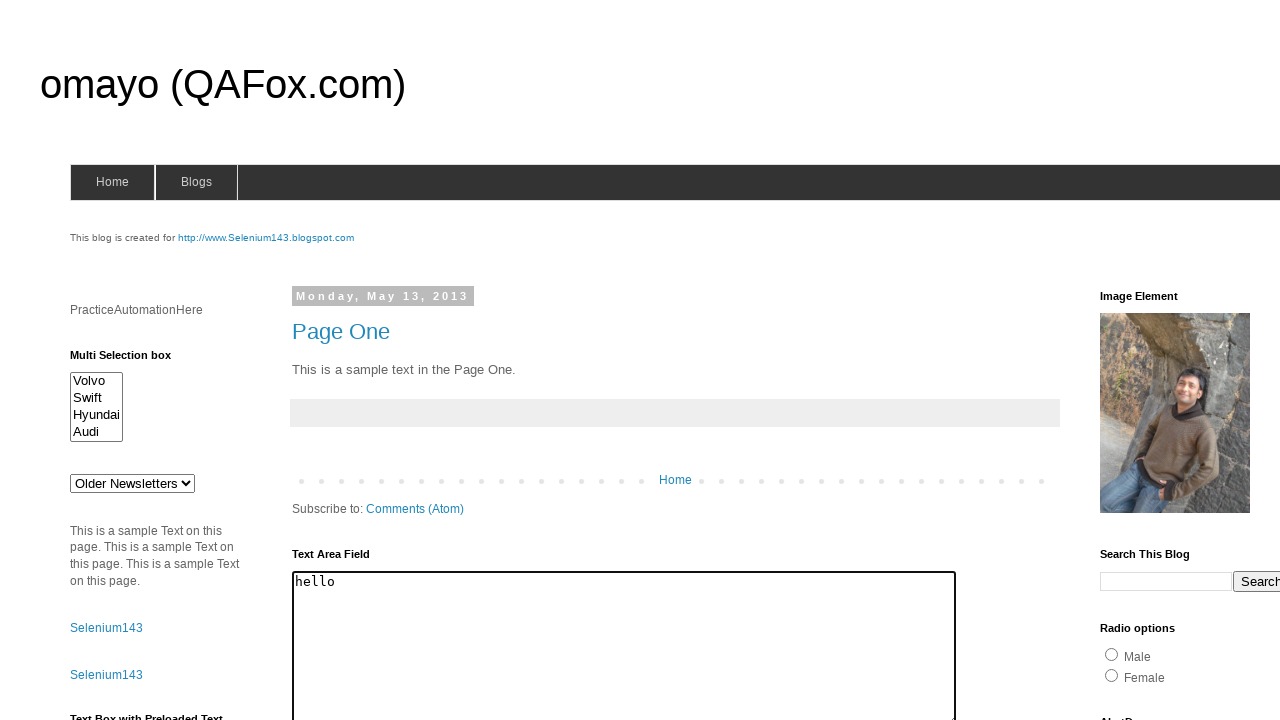

Verified 'Bicycle' radio button exists
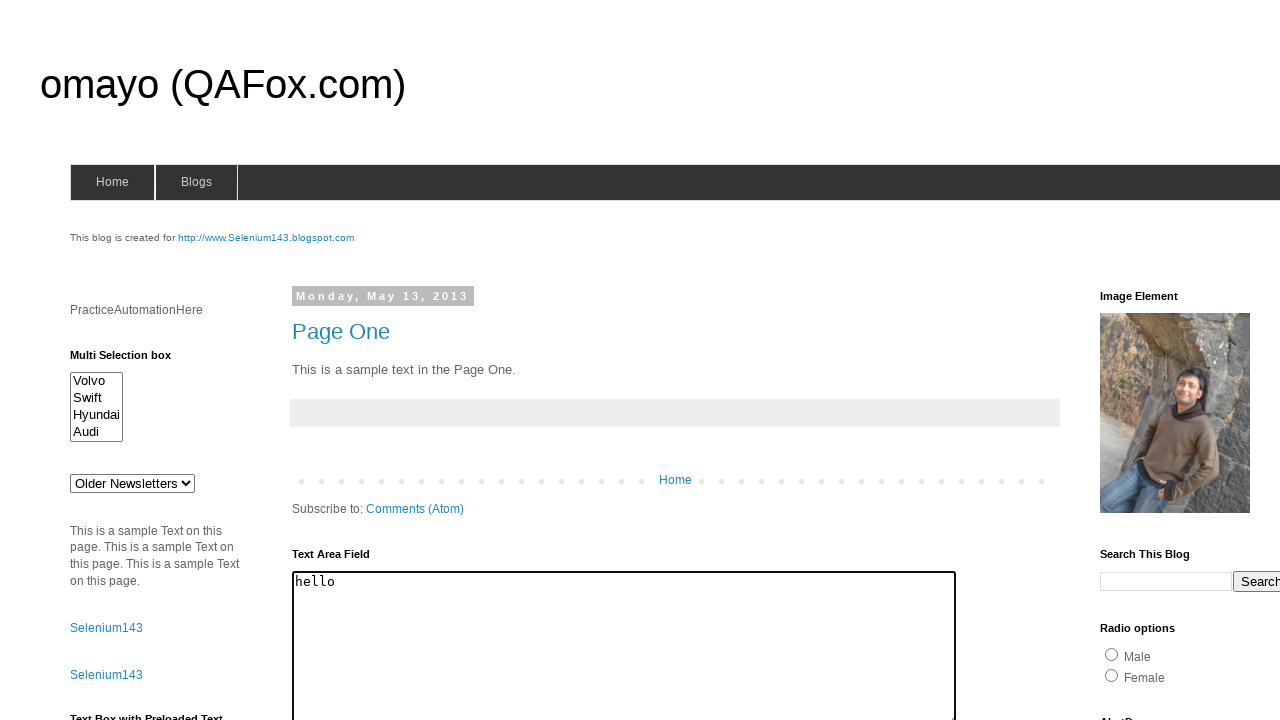

Verified 'Bike' radio button exists
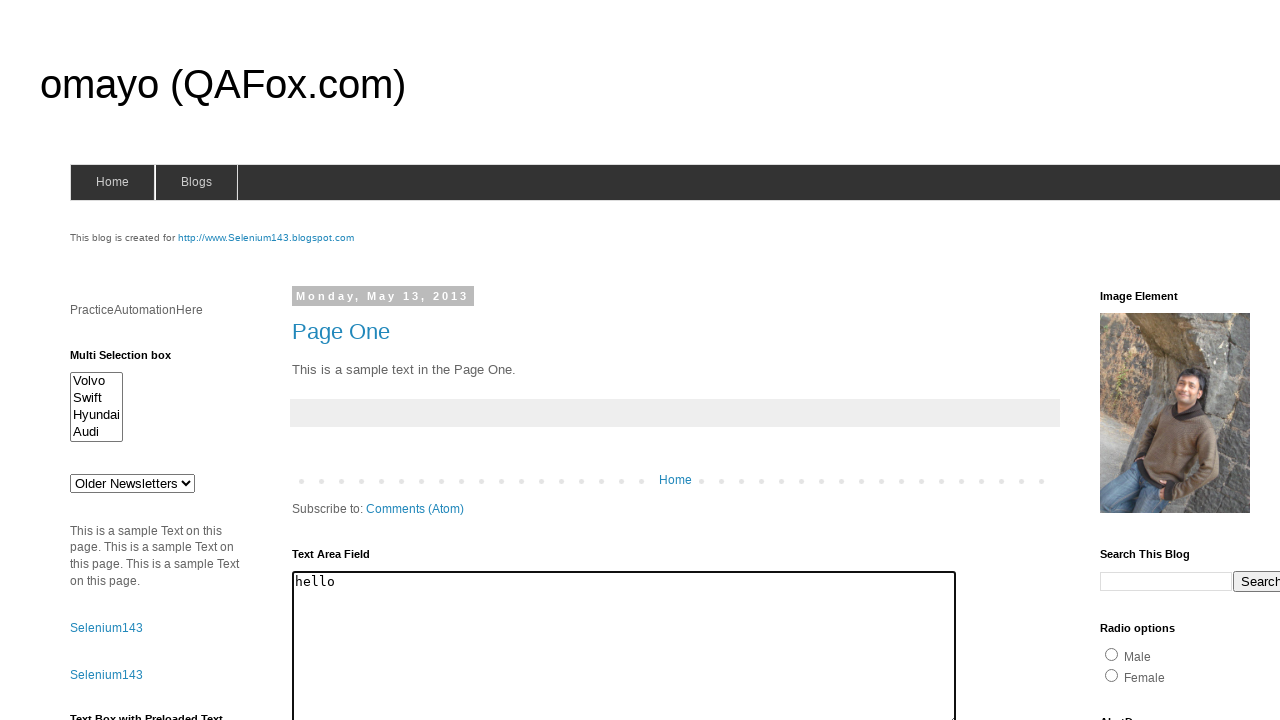

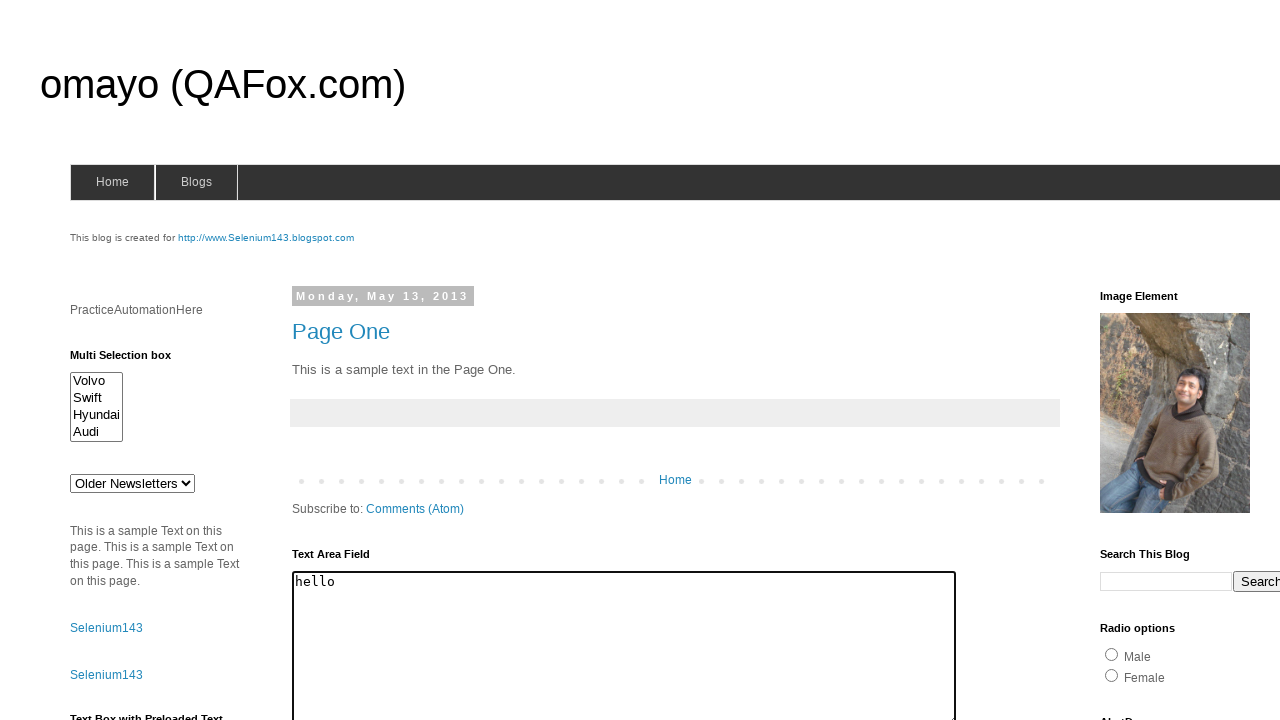